Tests checkbox functionality by locating checkbox 2, unchecking it if checked, and verifying its unchecked state

Starting URL: https://the-internet.herokuapp.com/checkboxes

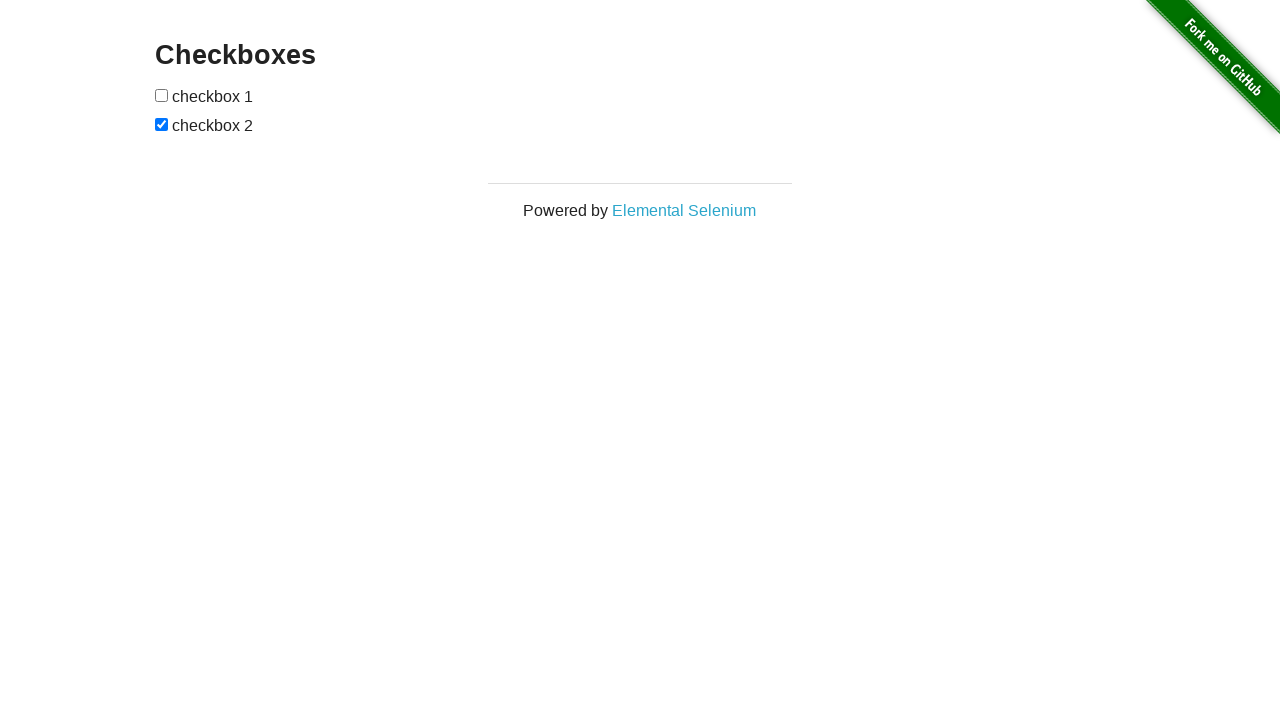

Located checkbox 2 element
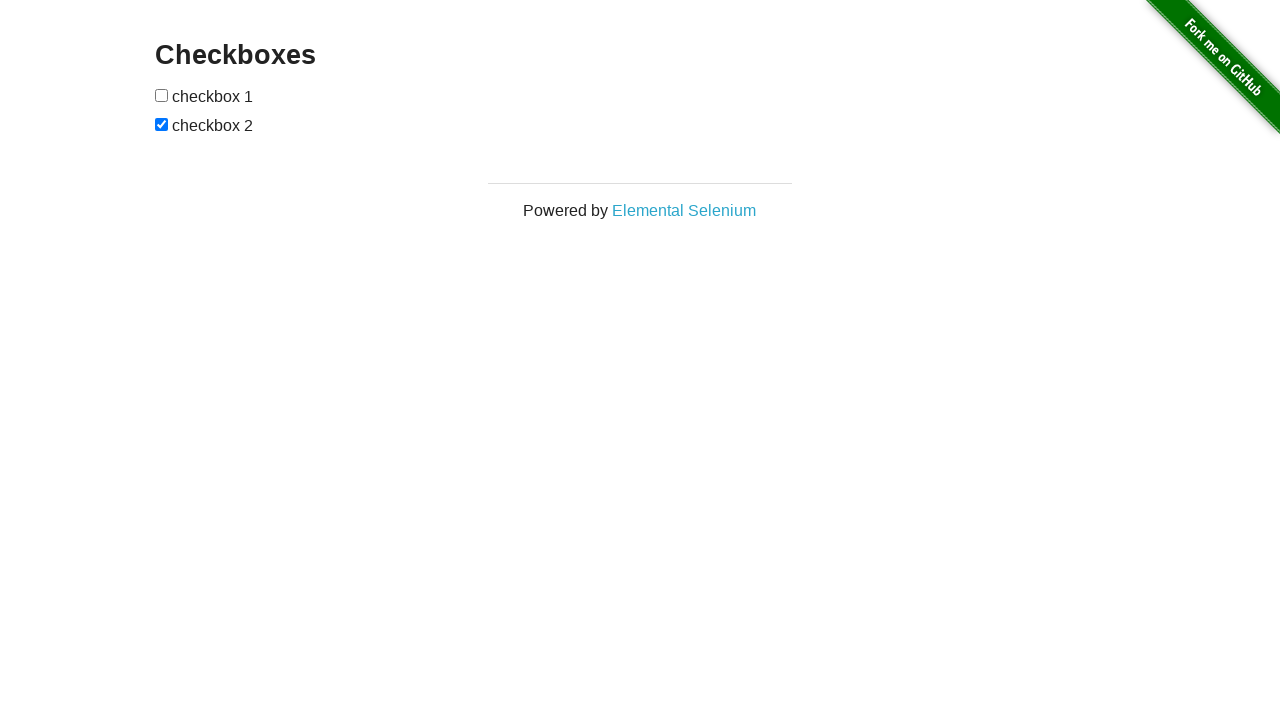

Verified that checkbox 2 is checked
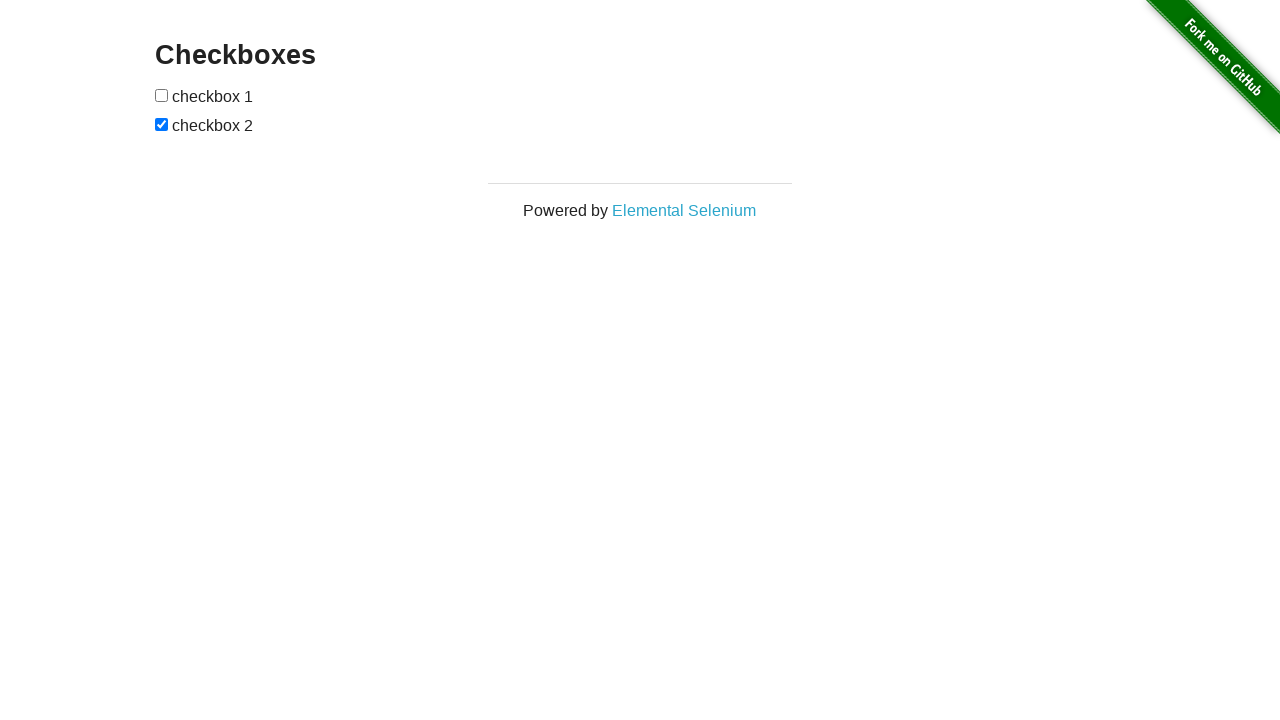

Clicked checkbox 2 to uncheck it at (162, 124) on #checkboxes input >> nth=1
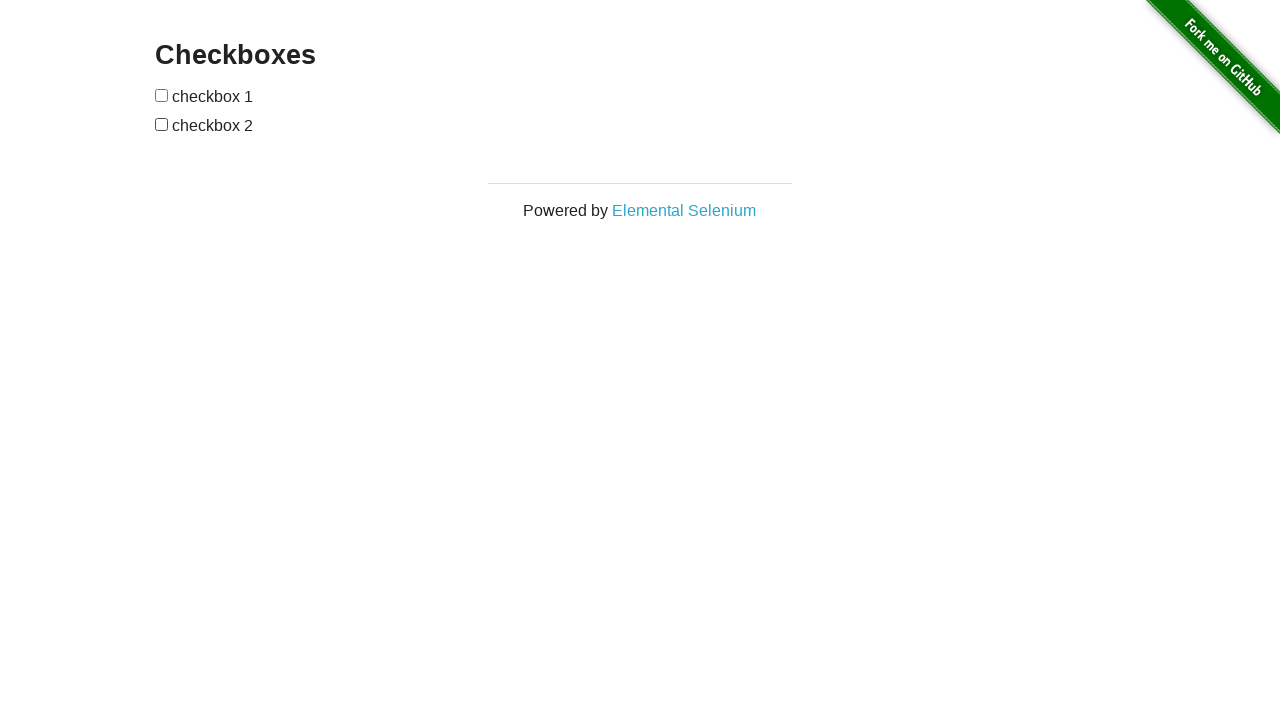

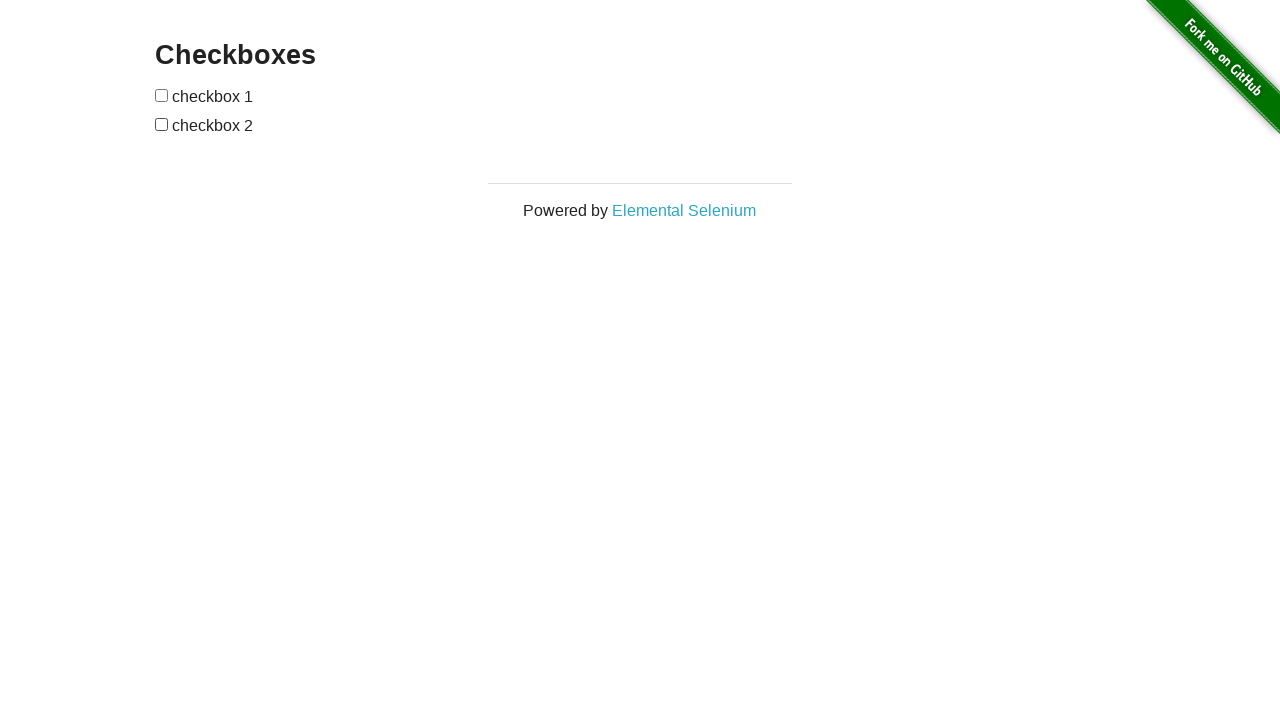